Navigates to Flipkart homepage and verifies the page loads by checking the page title exists.

Starting URL: https://www.flipkart.com/

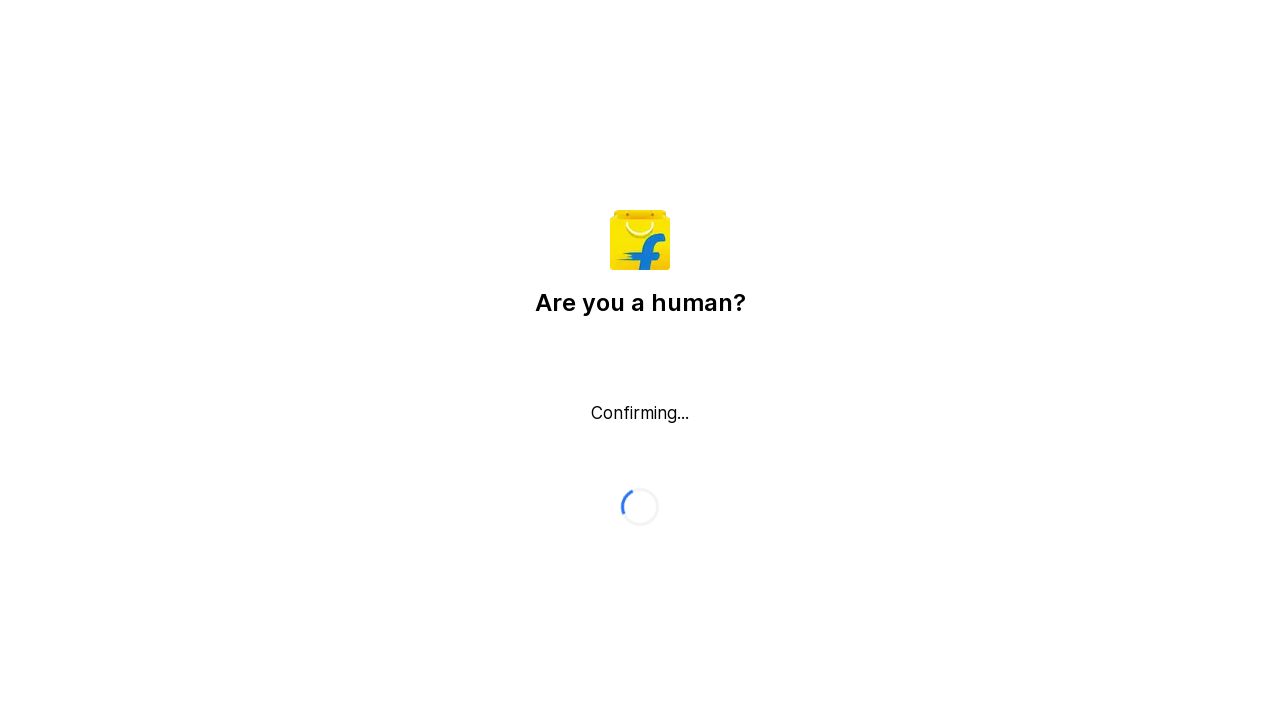

Waited for page to reach domcontentloaded state
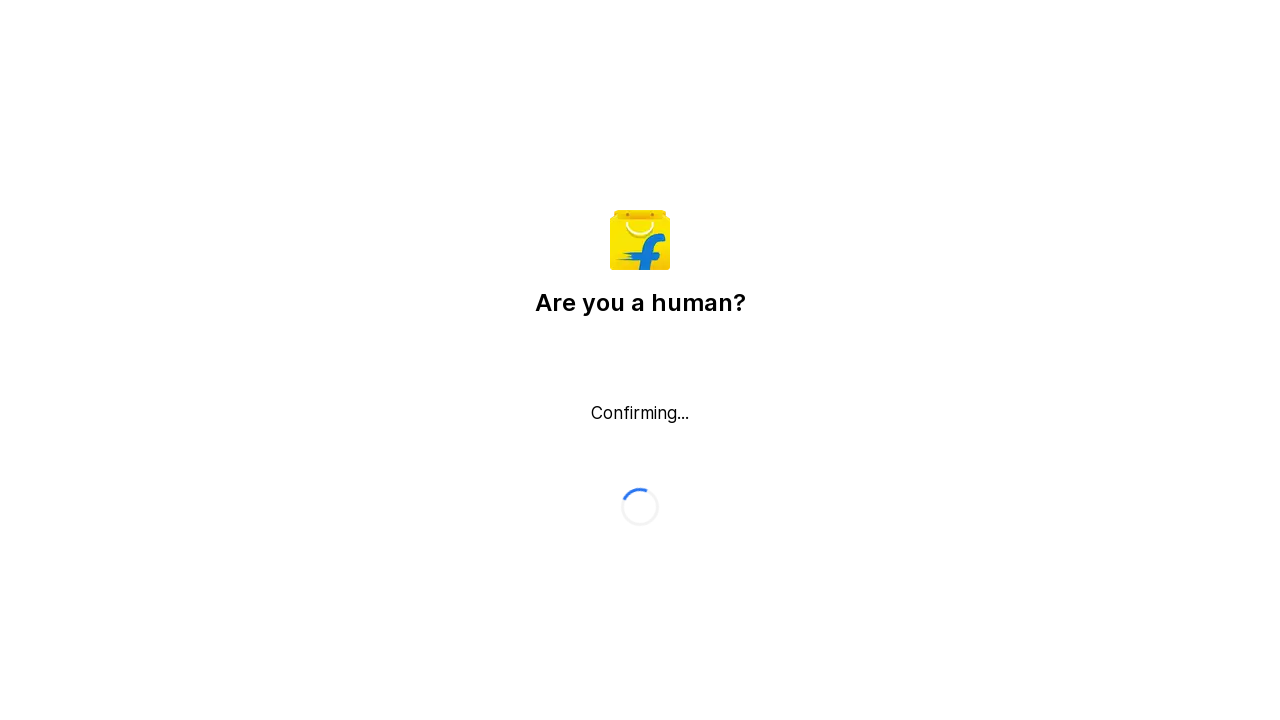

Retrieved page title: 'Flipkart reCAPTCHA'
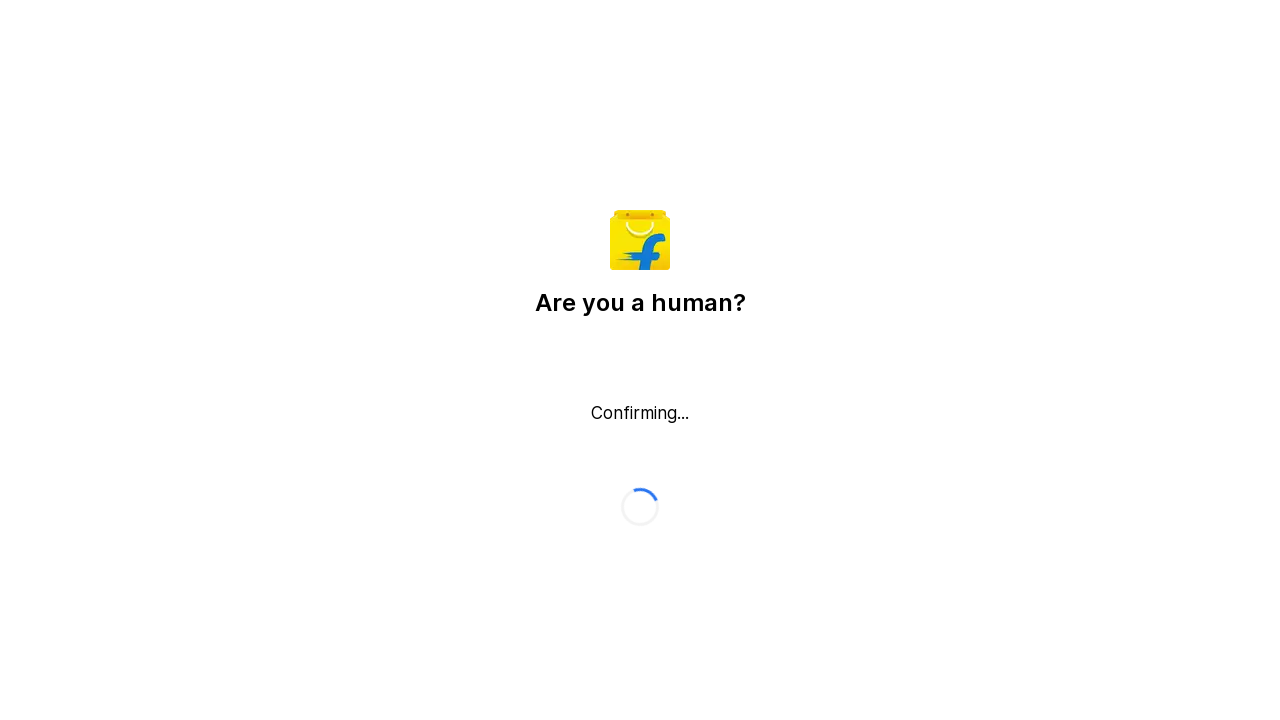

Verified page title is not empty
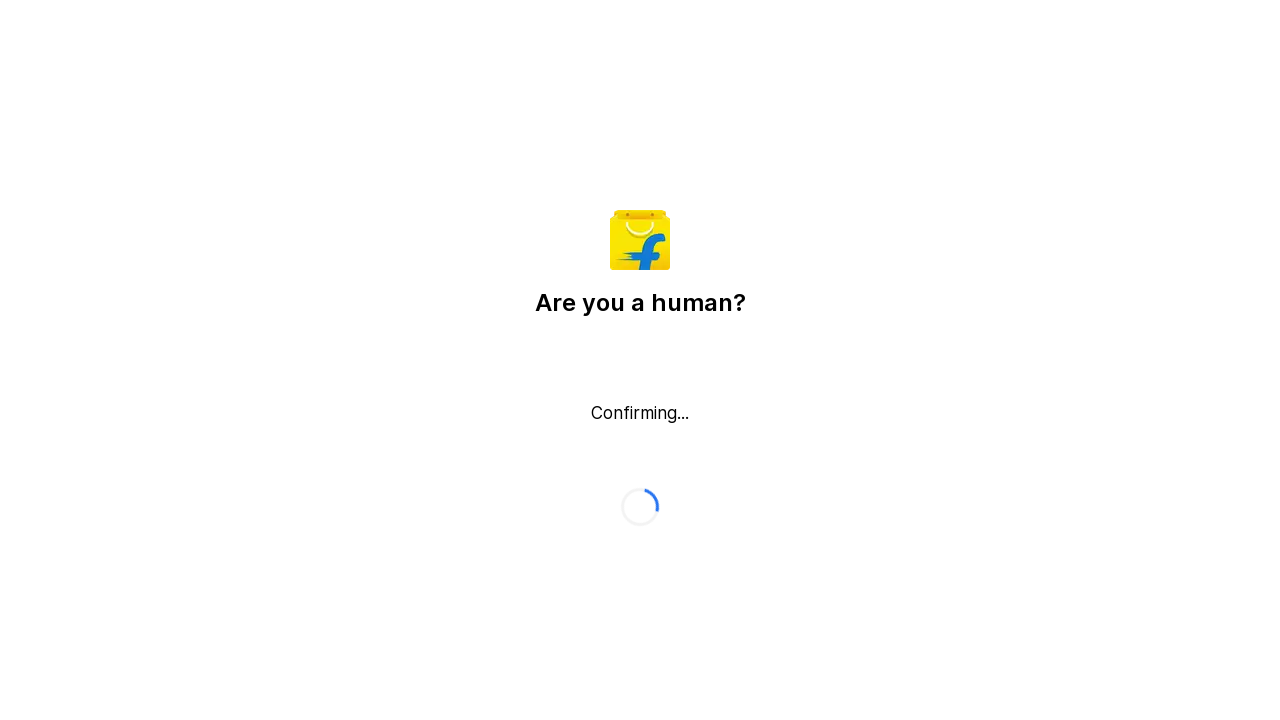

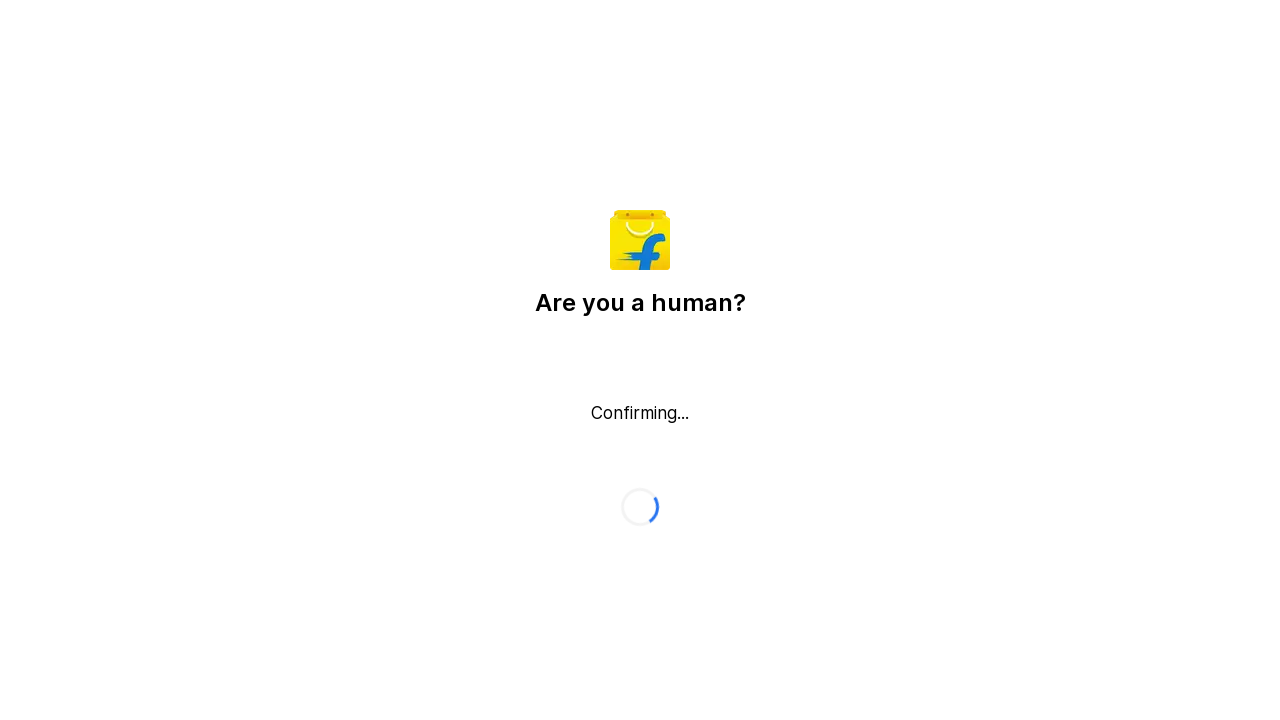